Tests sorting the Due column using semantic class selectors on table2, clicking the dues header and verifying ascending sort order

Starting URL: http://the-internet.herokuapp.com/tables

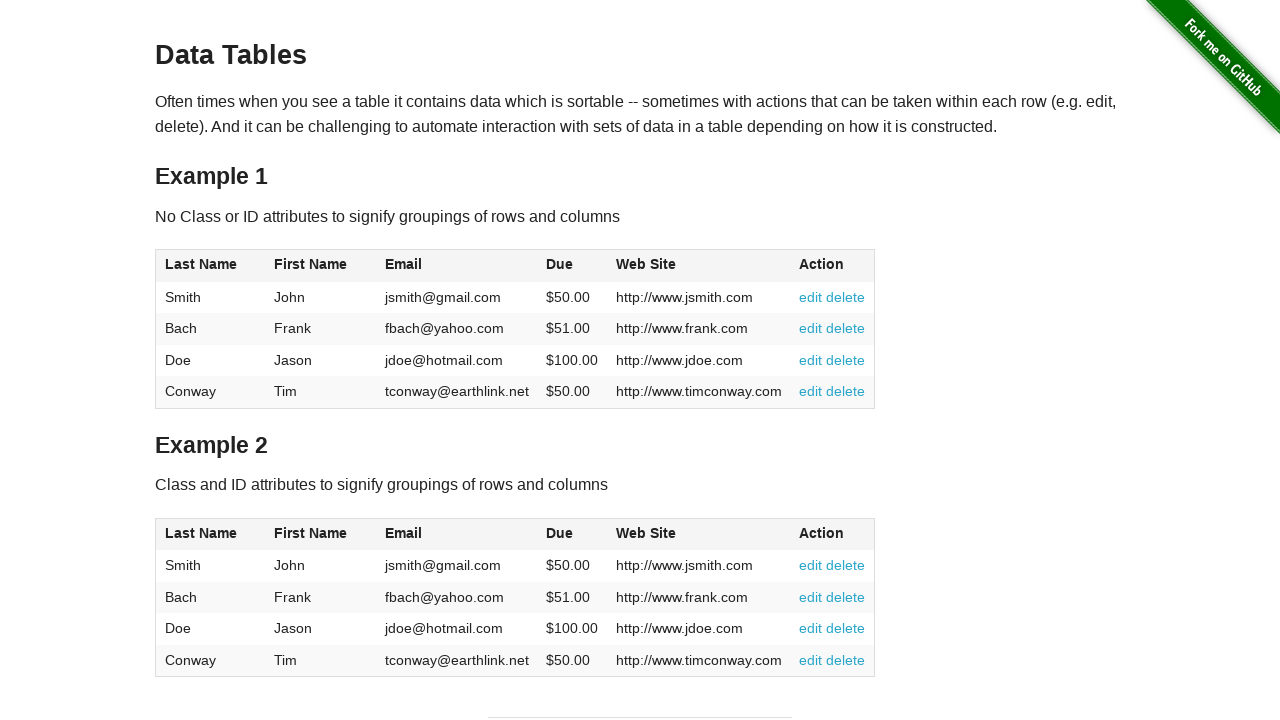

Clicked Due column header in table2 to sort at (560, 533) on #table2 thead .dues
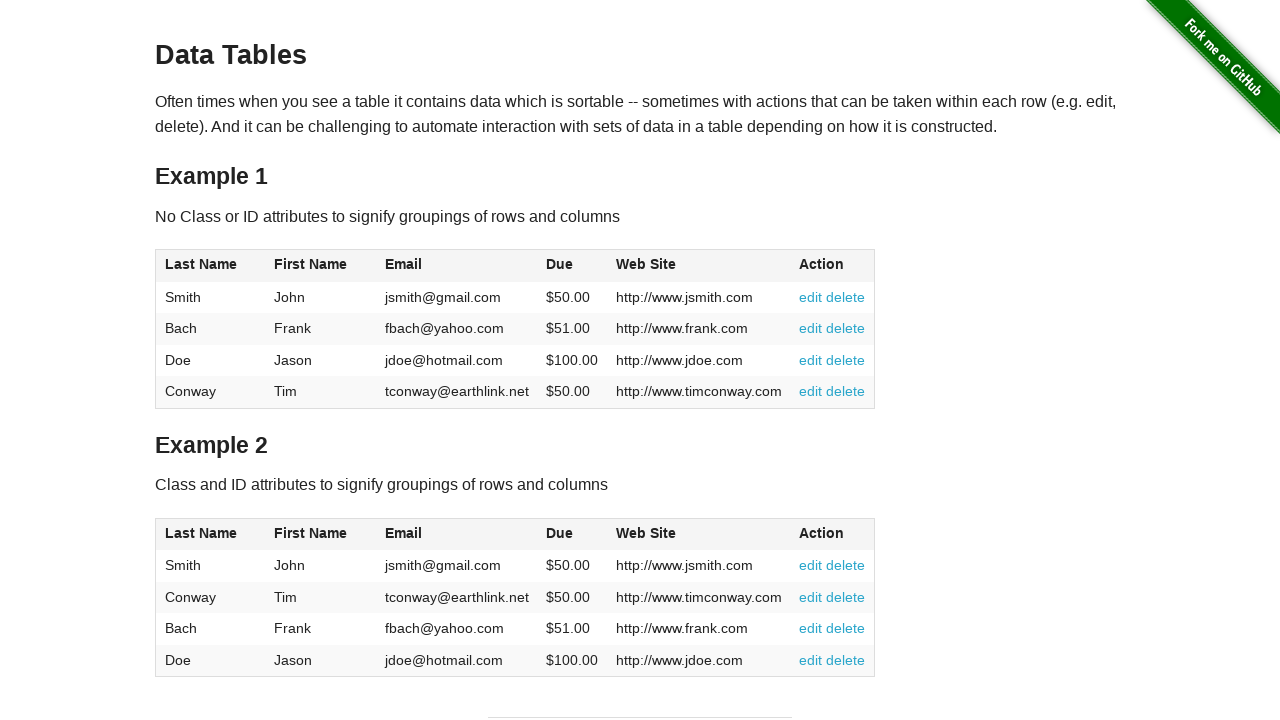

Due column cells in table2 loaded
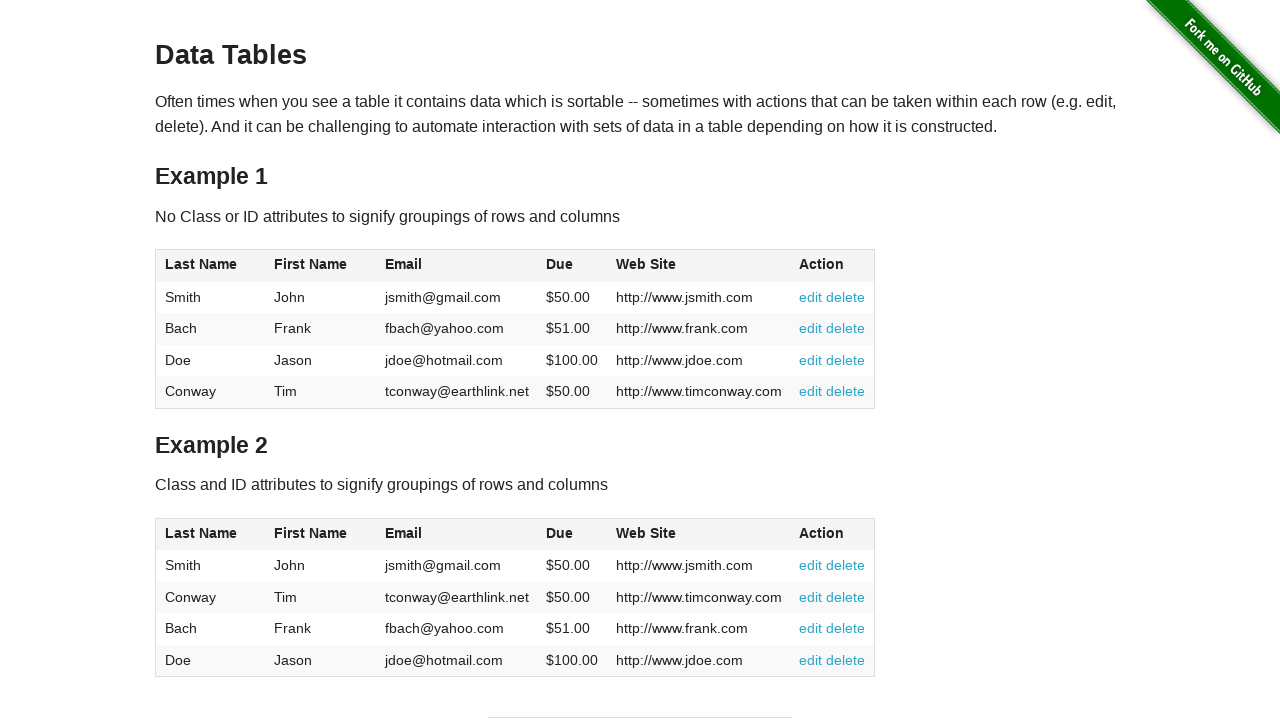

Retrieved all due amount elements from table2
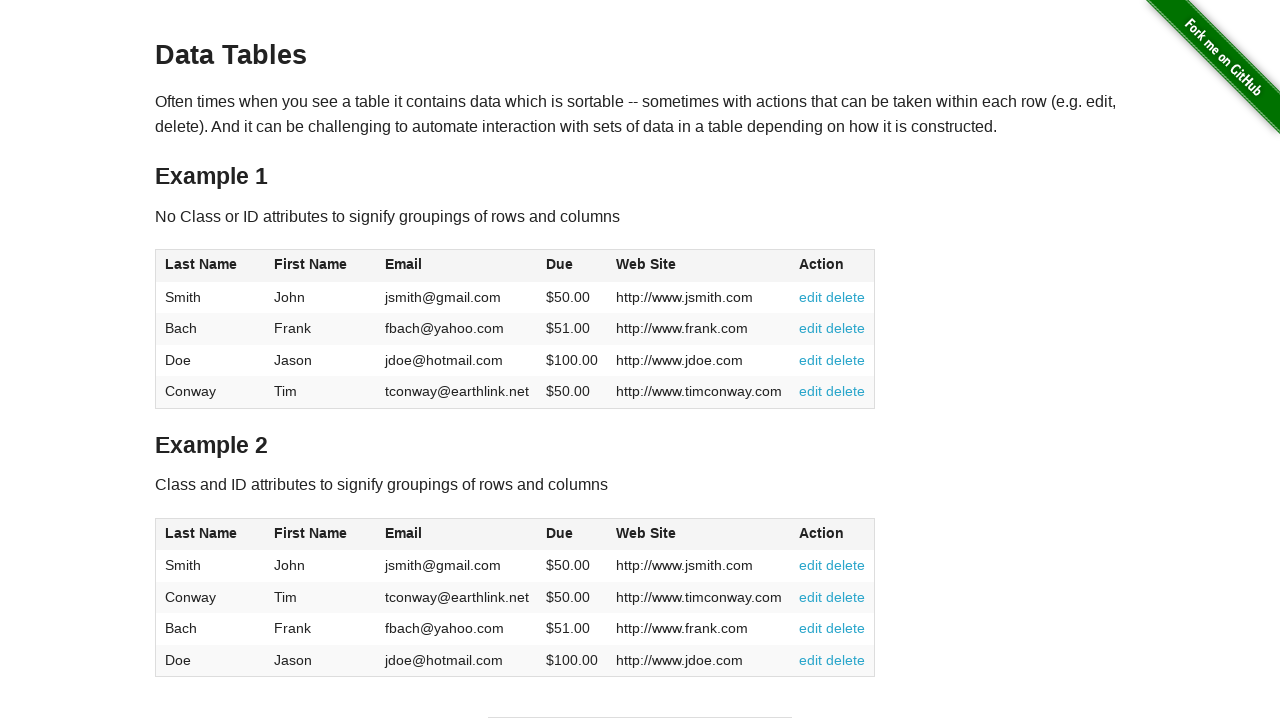

Parsed due amounts as floats
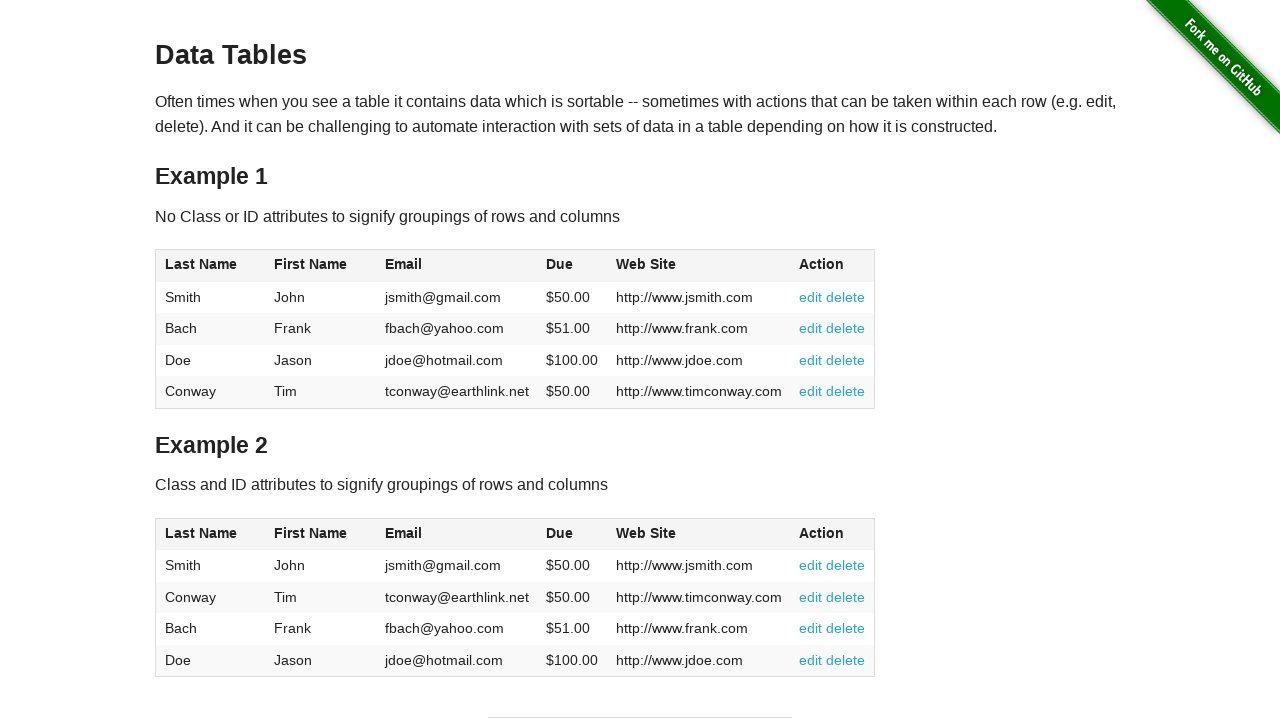

Verified due column is sorted in ascending order
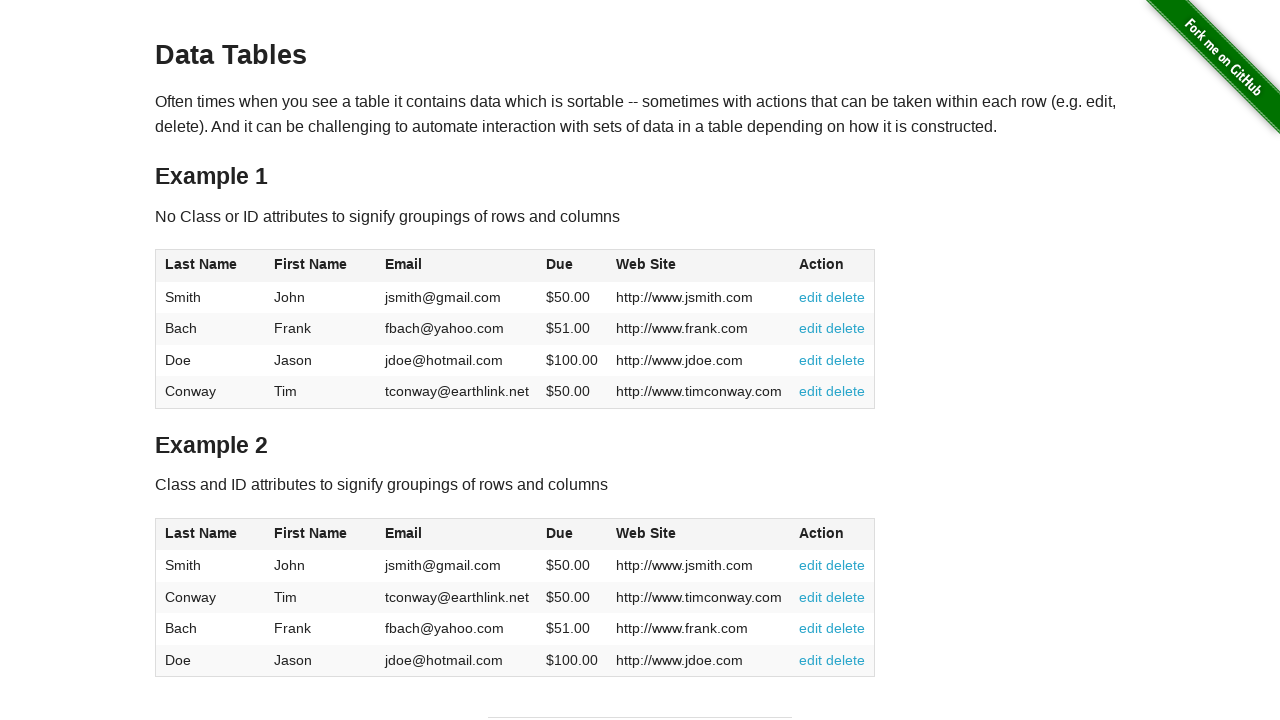

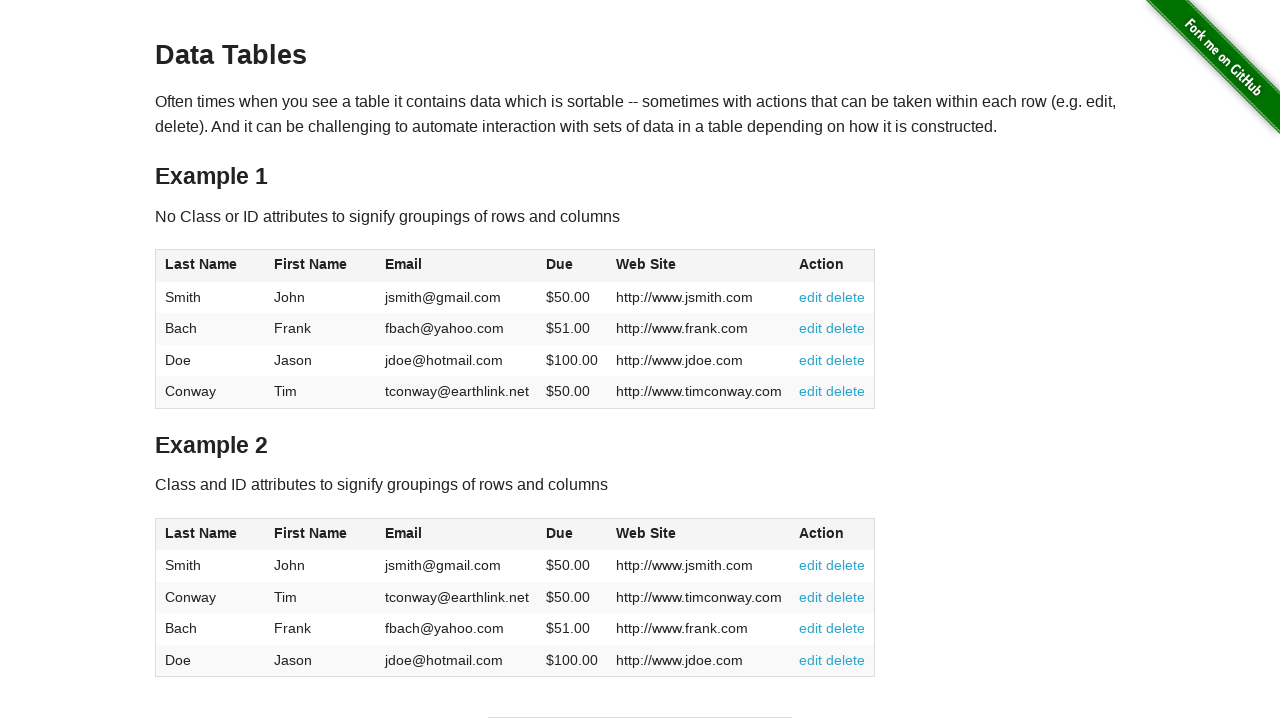